Navigates to login page and simulates pressing Enter key

Starting URL: https://www.redmine.org/

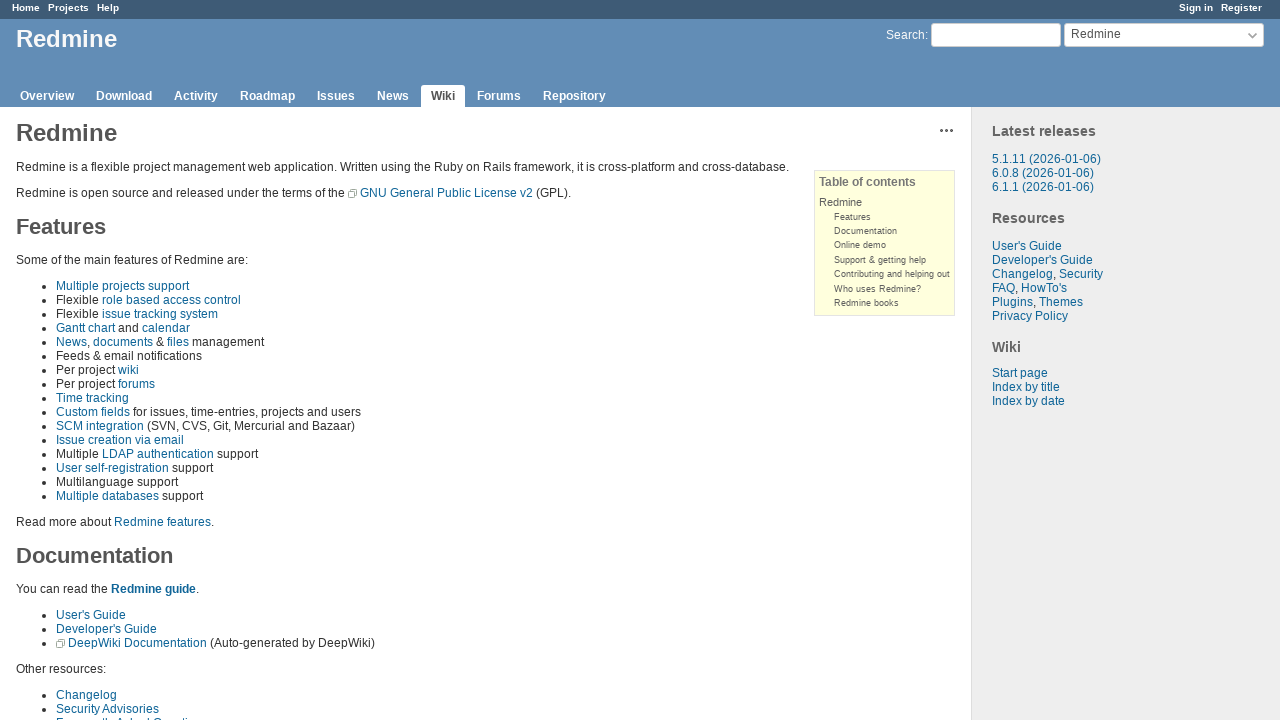

Clicked on login link at (1196, 8) on xpath=//a[@class='login']
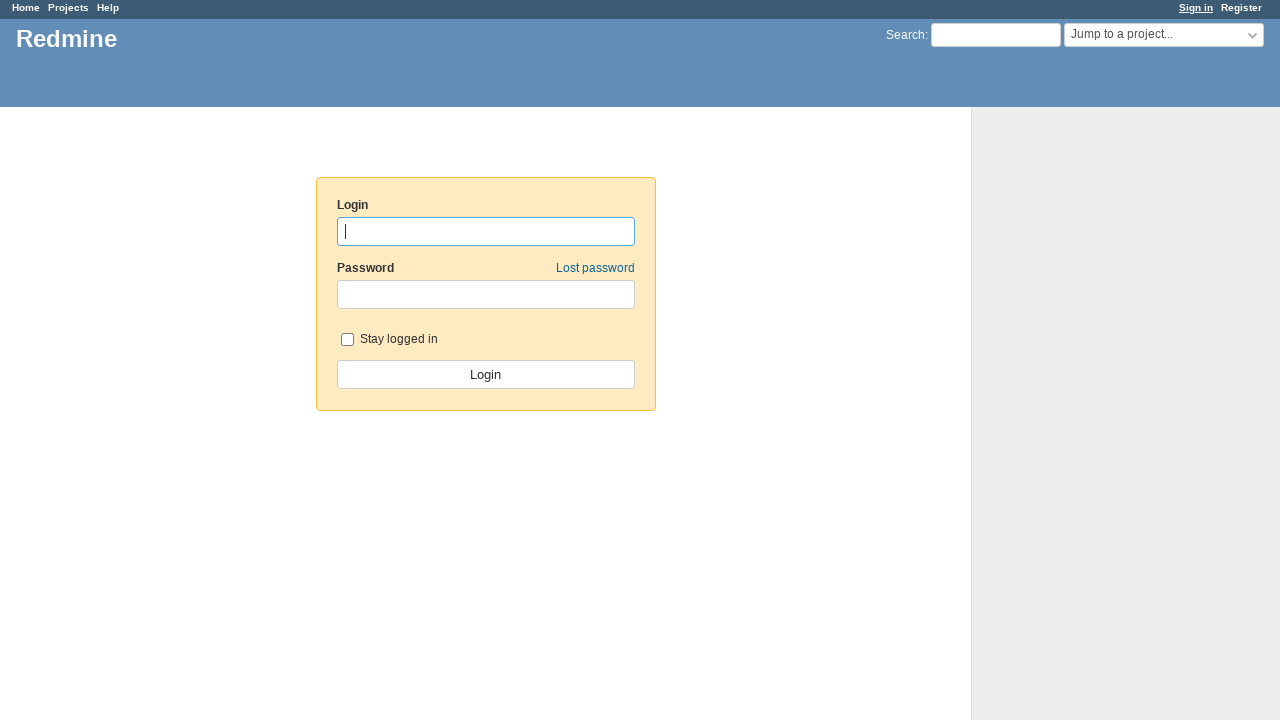

Pressed Enter key to submit login on body
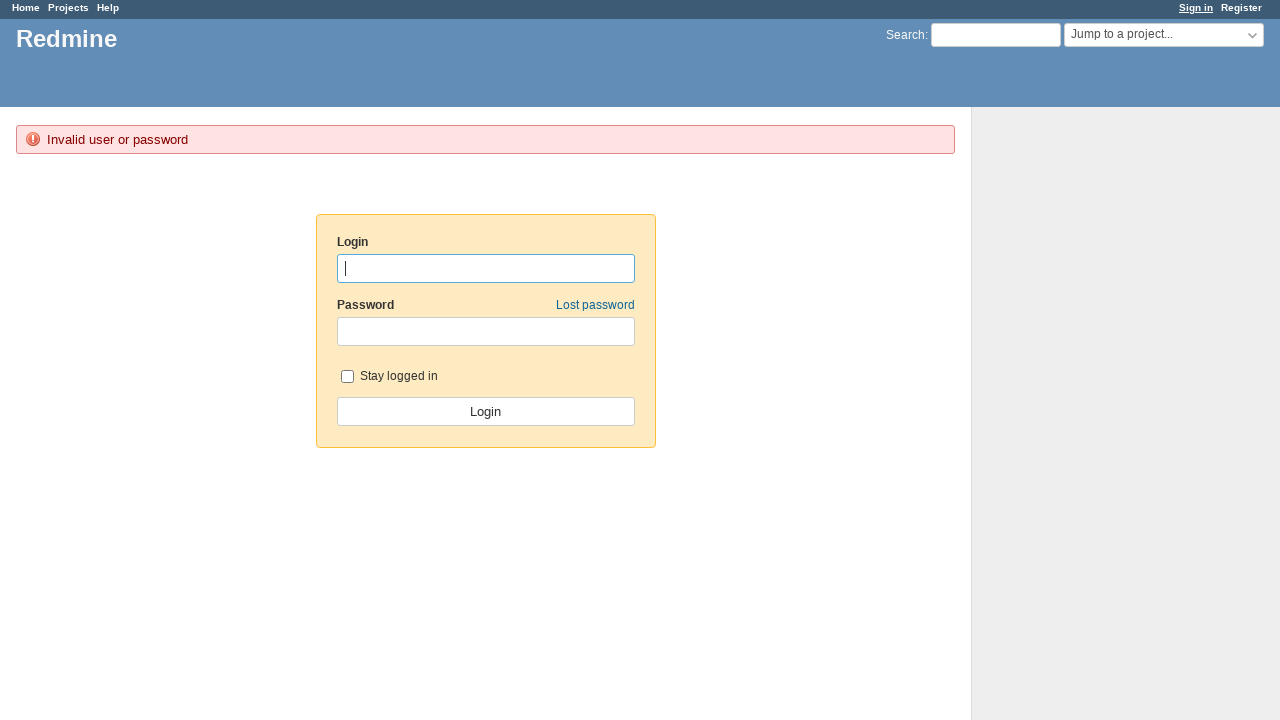

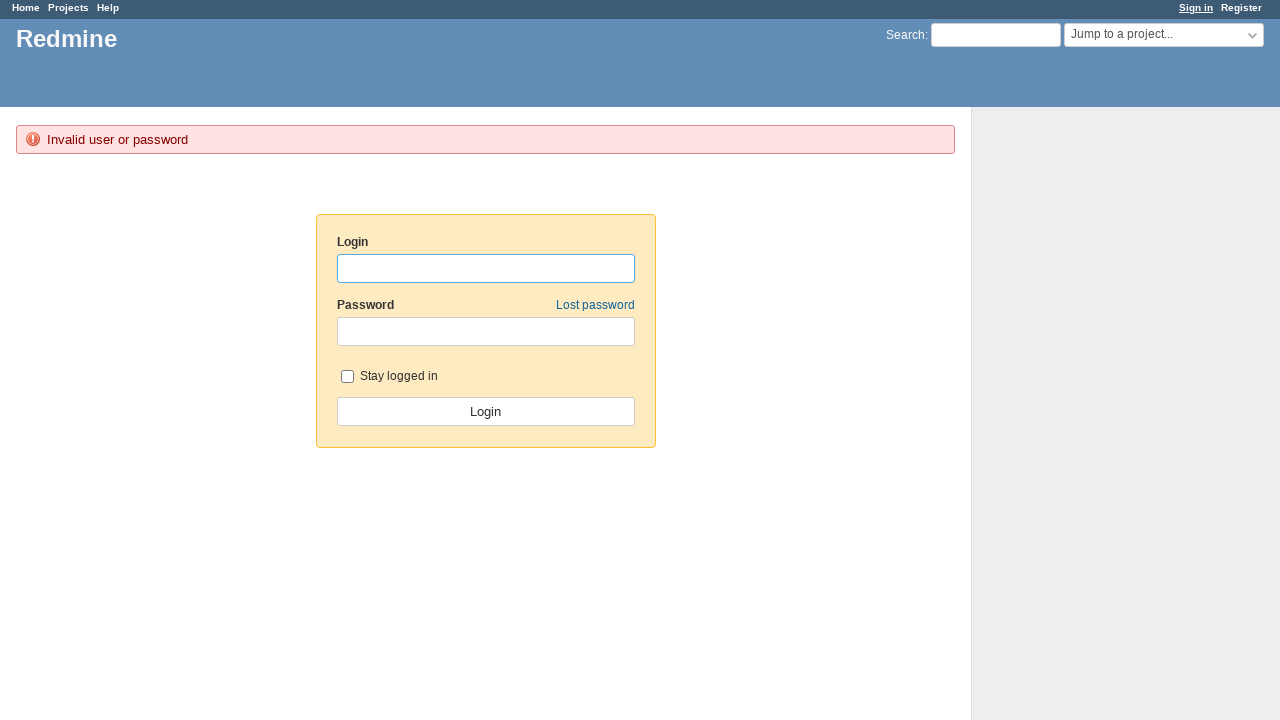